Tests an explicit wait scenario by waiting for a price element to show "$100", clicking a book button, reading a value, calculating a mathematical result, entering it into an input field, and submitting the answer.

Starting URL: http://suninjuly.github.io/explicit_wait2.html

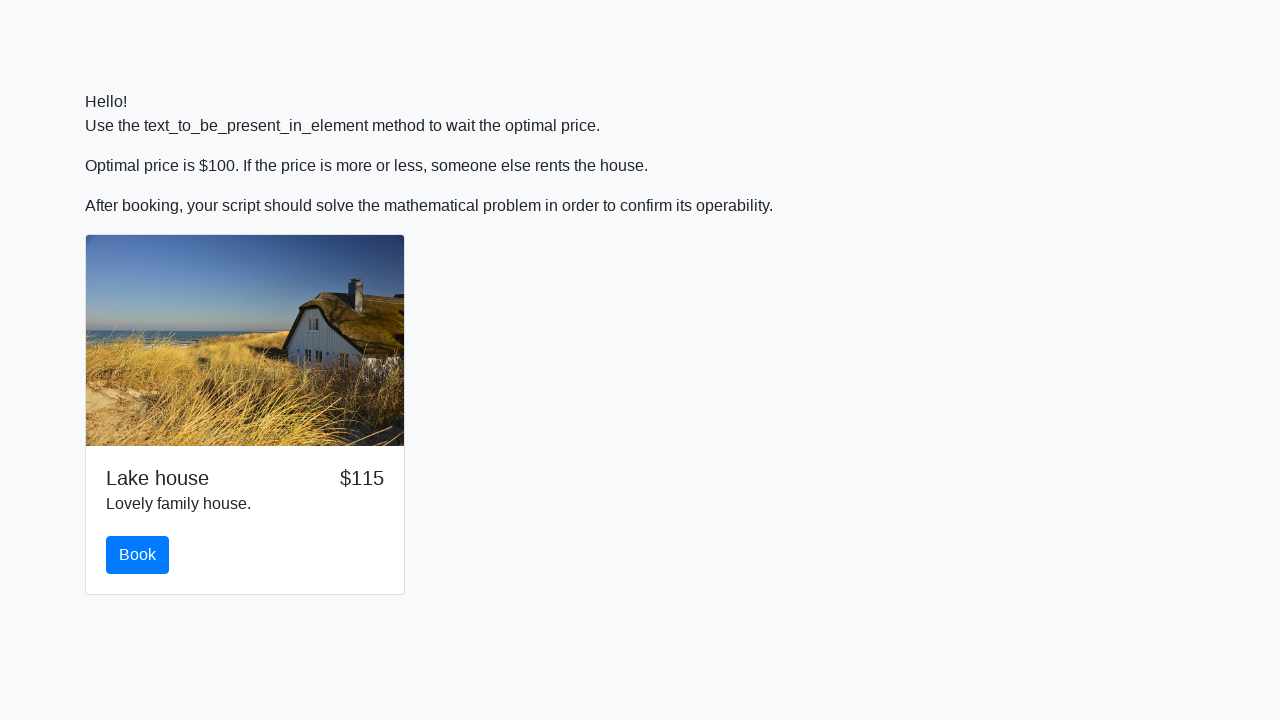

Waited for price element to show '$100'
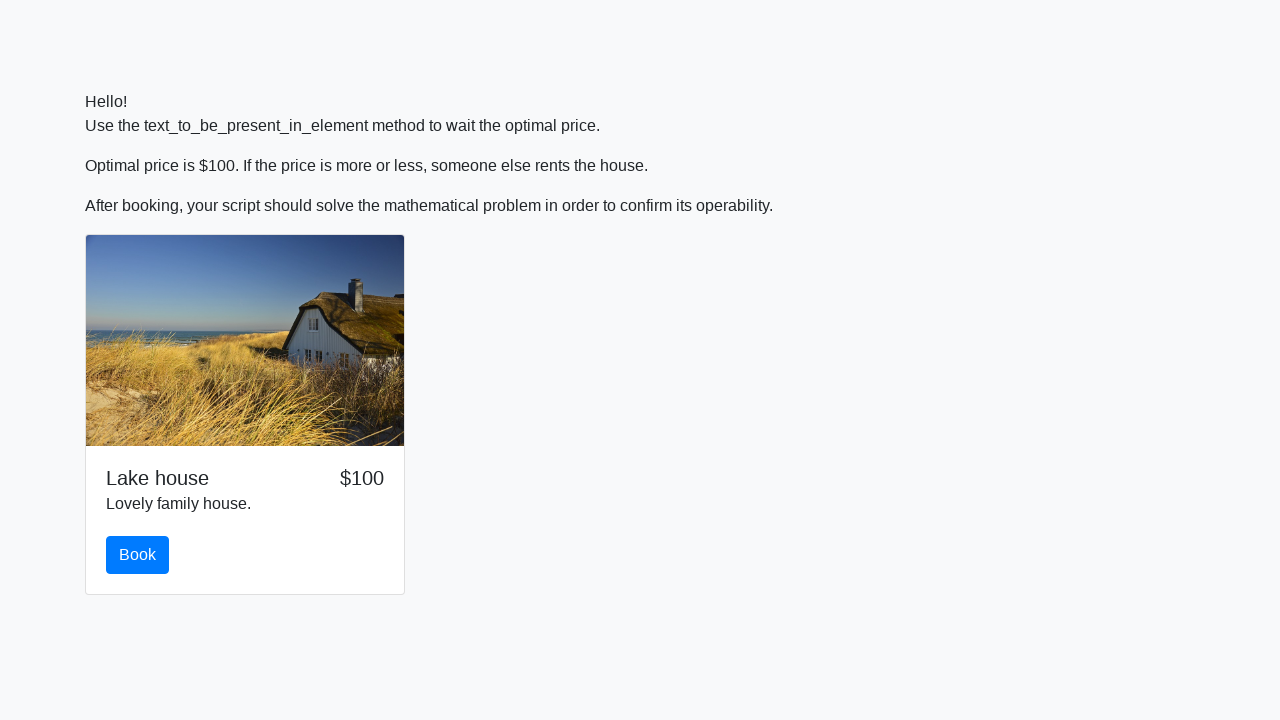

Clicked the book button at (138, 555) on #book
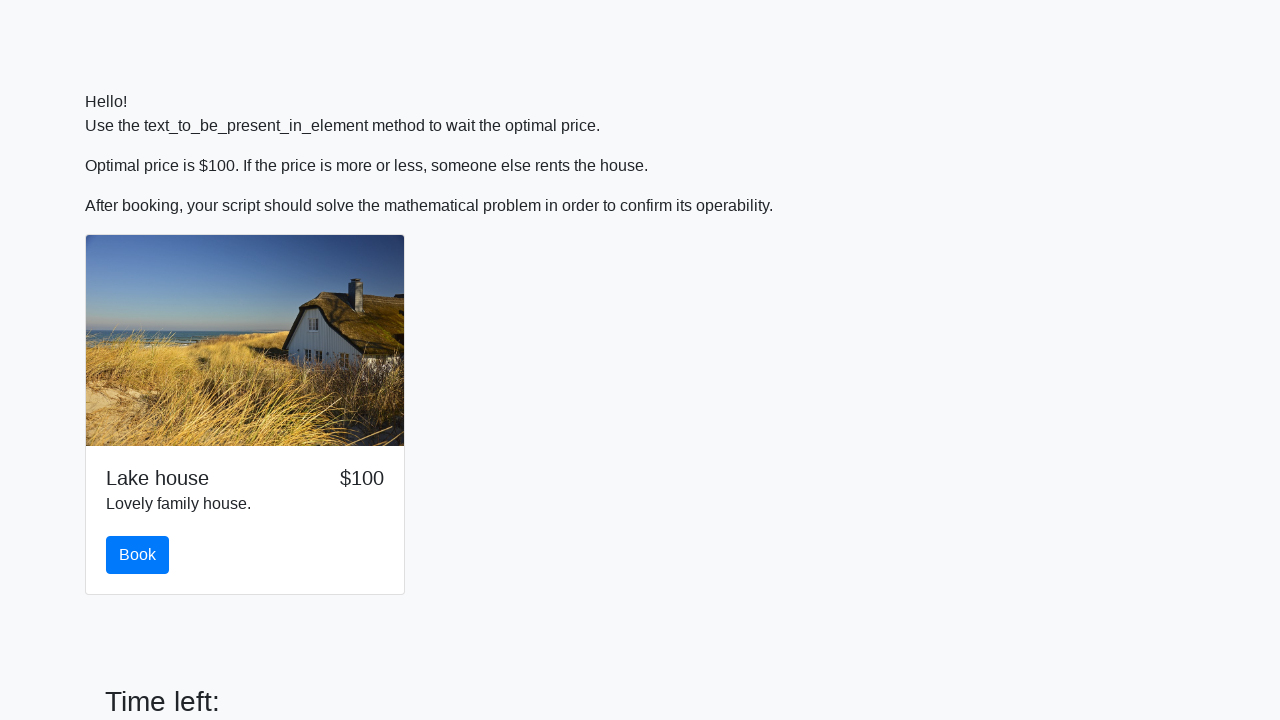

Read input value: 683
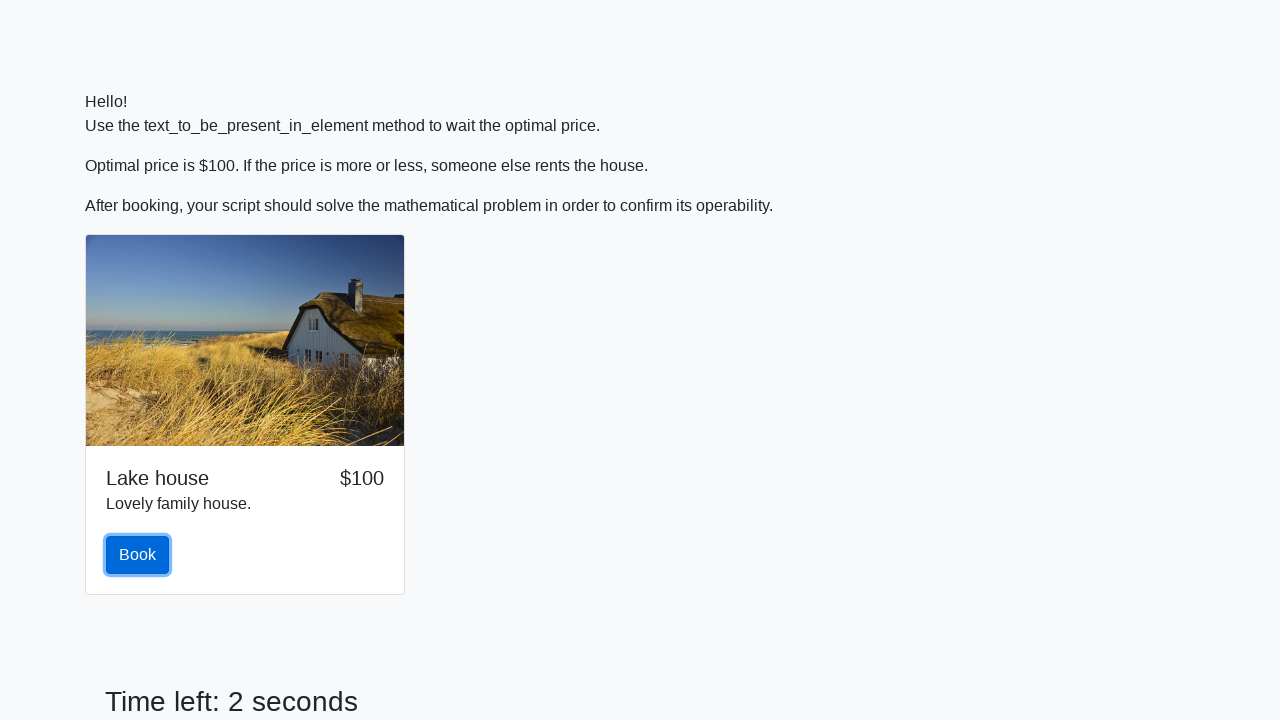

Filled answer field with calculated result: 2.4403208511783547 on #answer
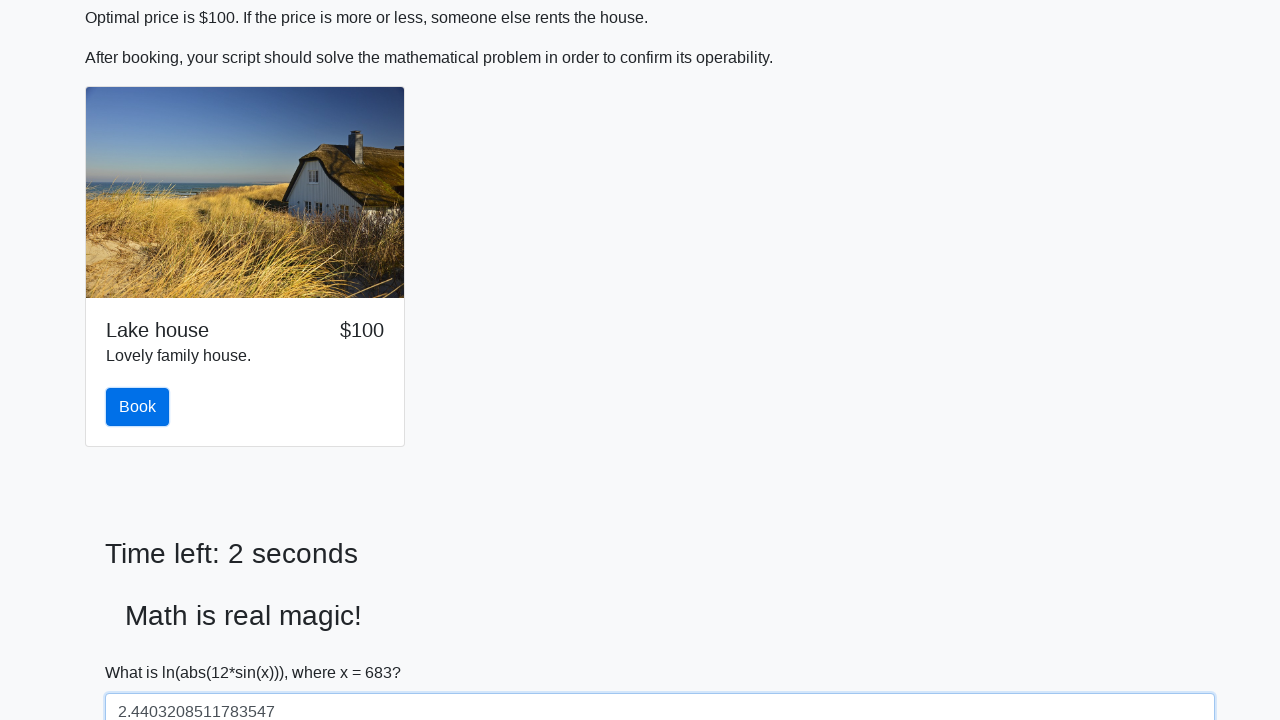

Clicked the solve button to submit answer at (143, 651) on #solve
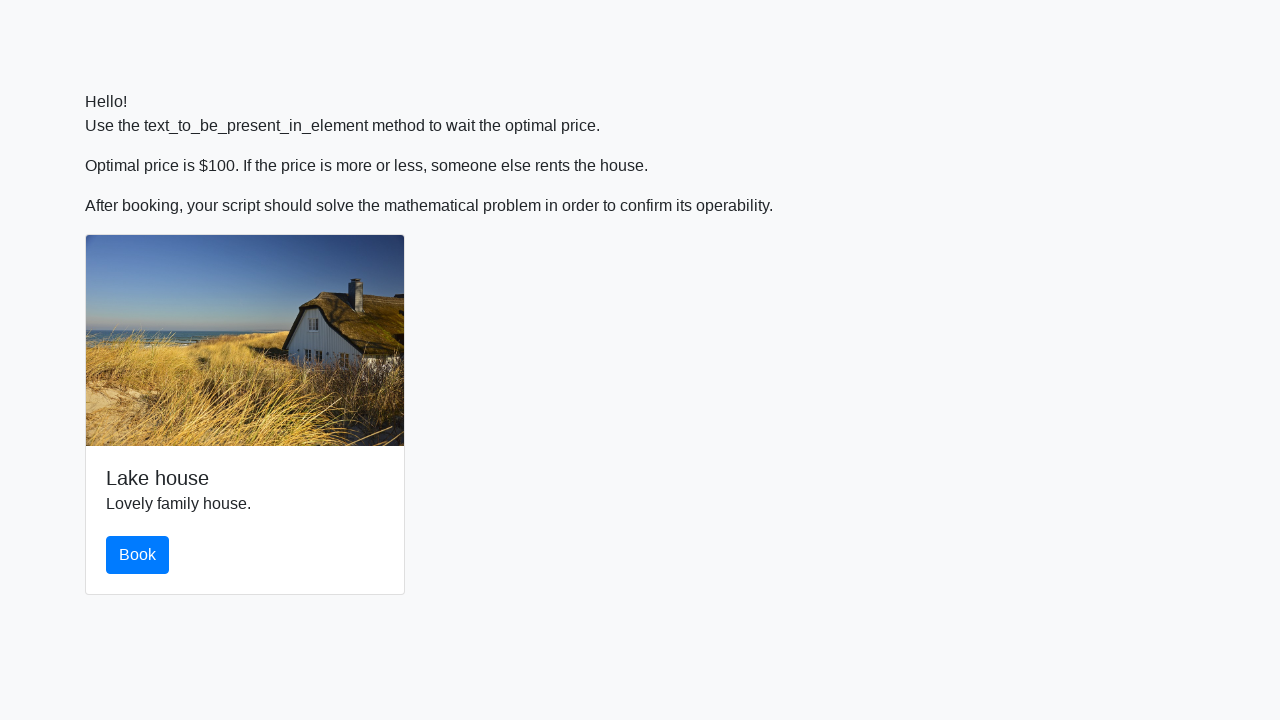

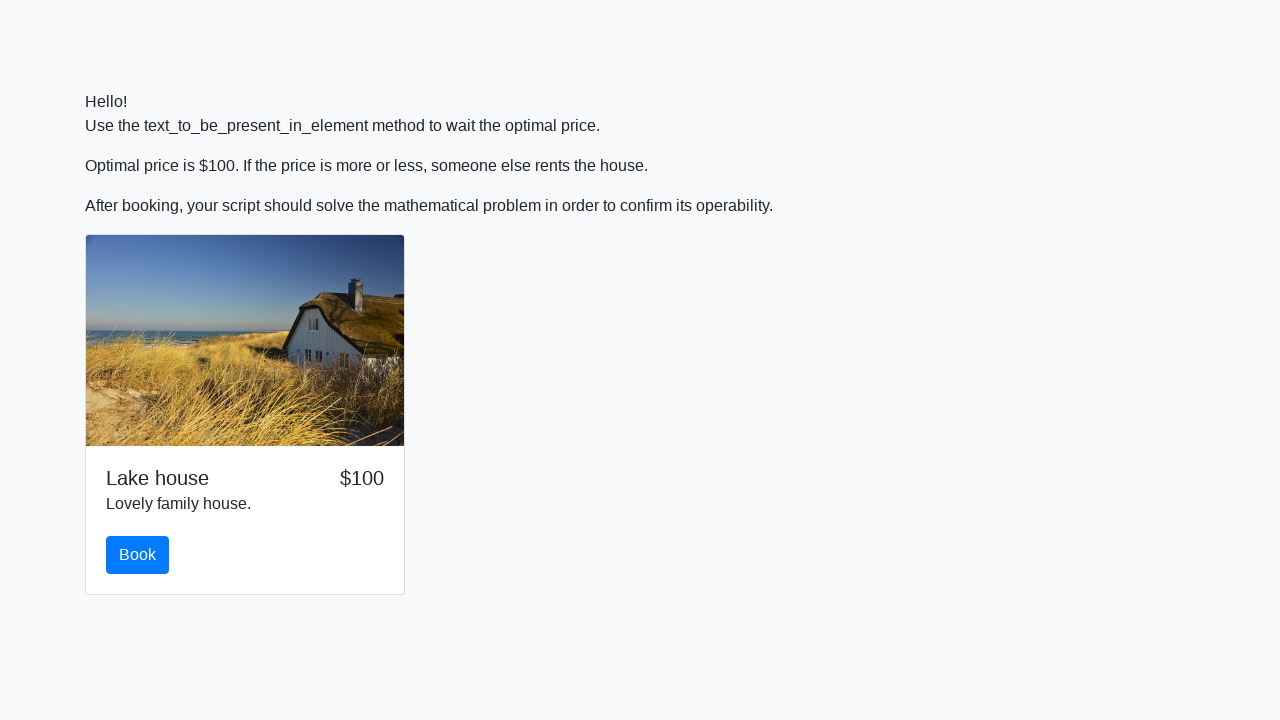